Tests jQuery context menu functionality by right-clicking on an element to open the context menu and then clicking the "Quit" option to dismiss it.

Starting URL: http://swisnl.github.io/jQuery-contextMenu/demo.html

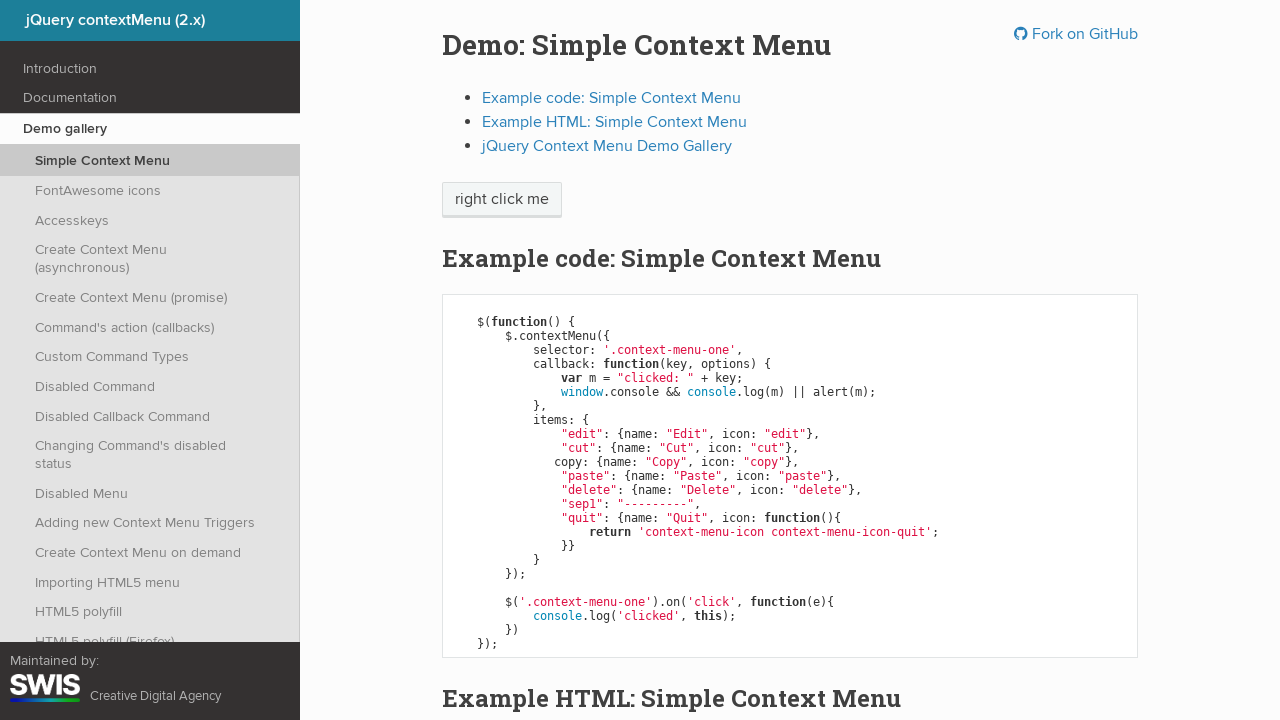

Context menu trigger element '.context-menu-one' is present
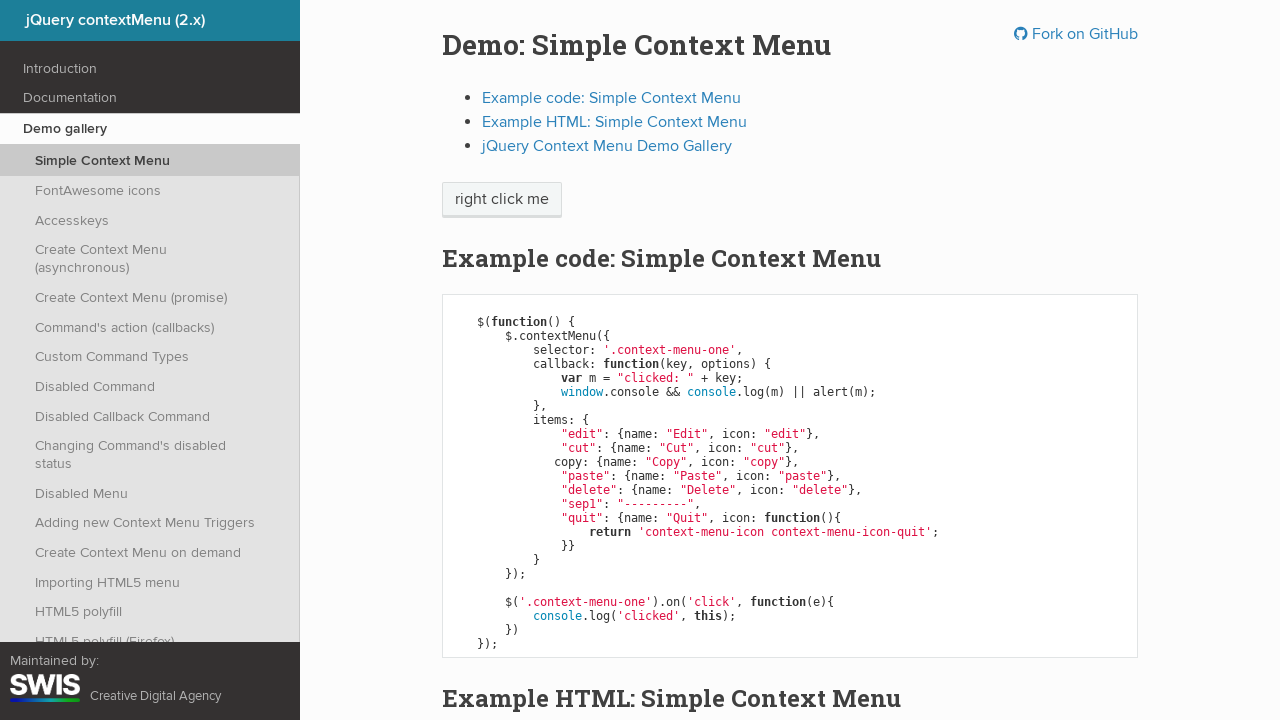

Right-clicked on '.context-menu-one' to open context menu at (502, 200) on .context-menu-one
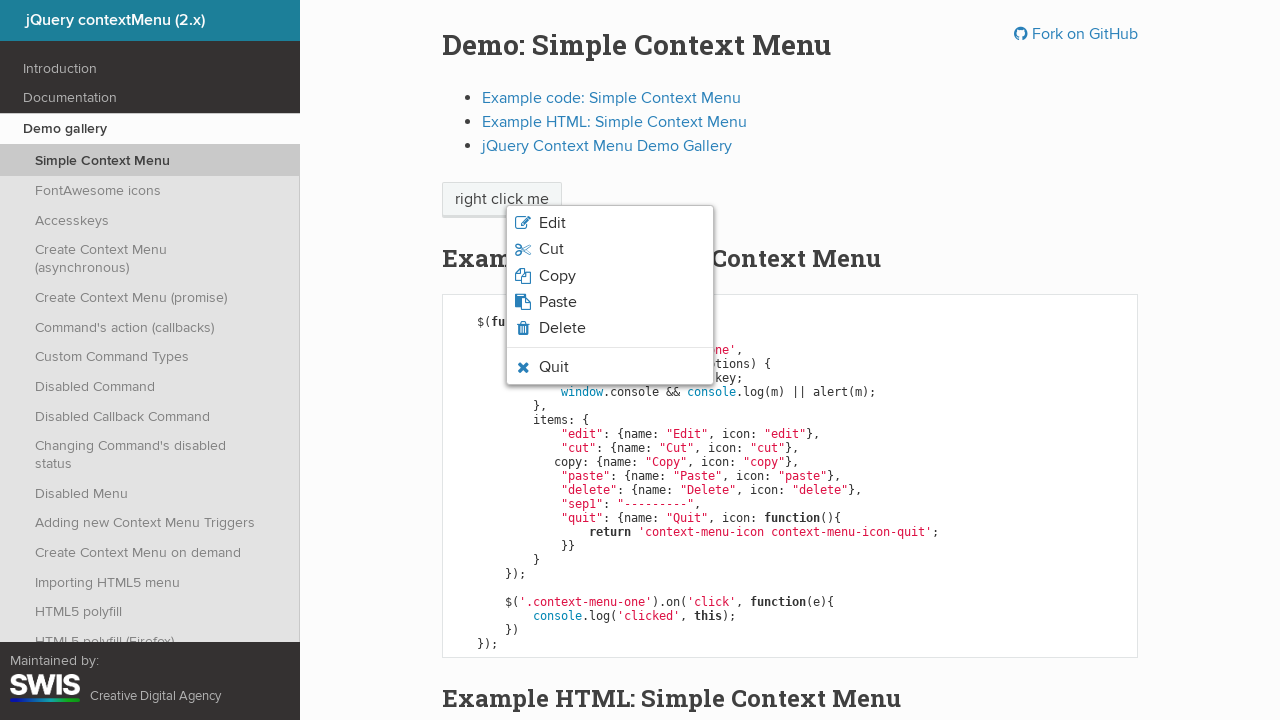

Context menu with 'Quit' option appeared
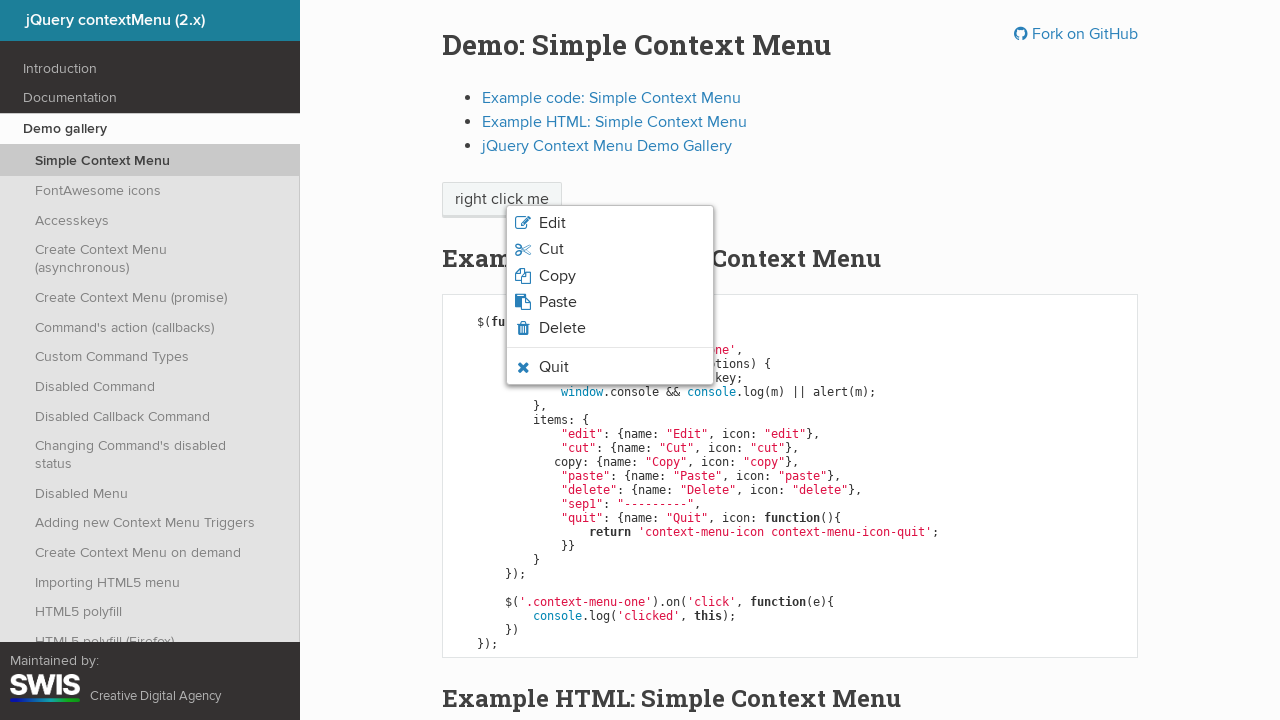

Clicked 'Quit' option to dismiss context menu at (610, 367) on .context-menu-icon-quit
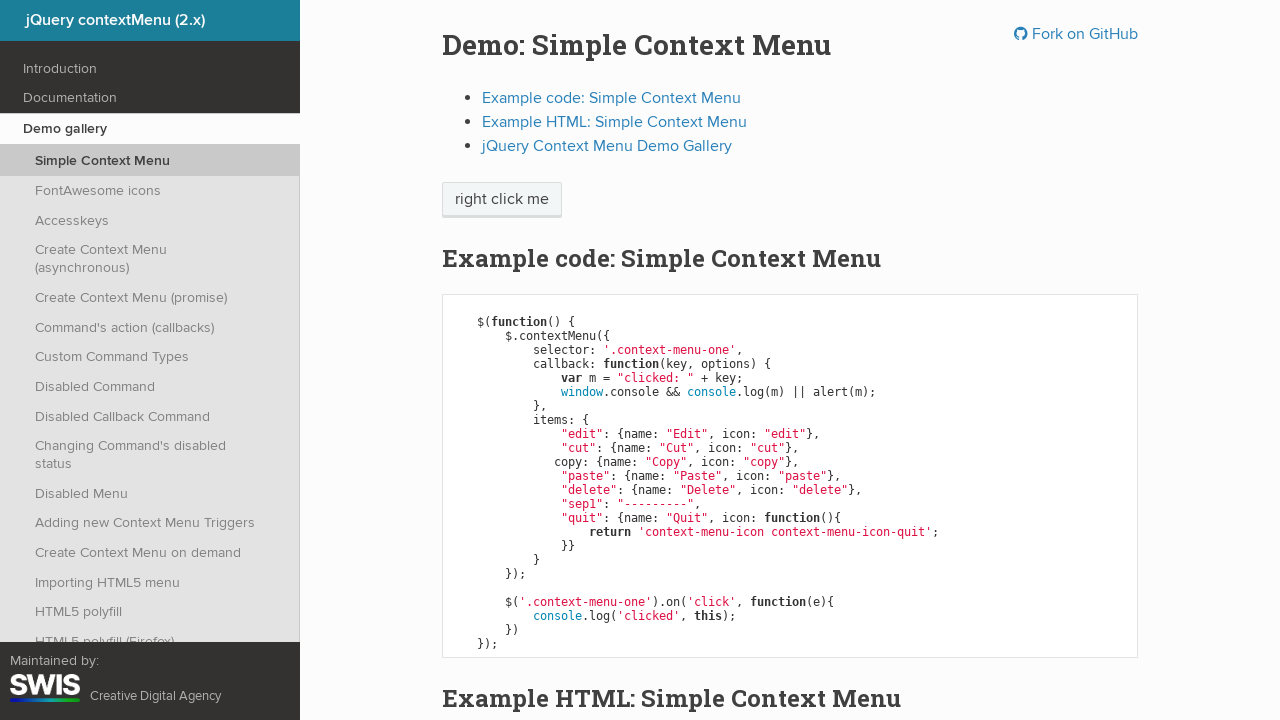

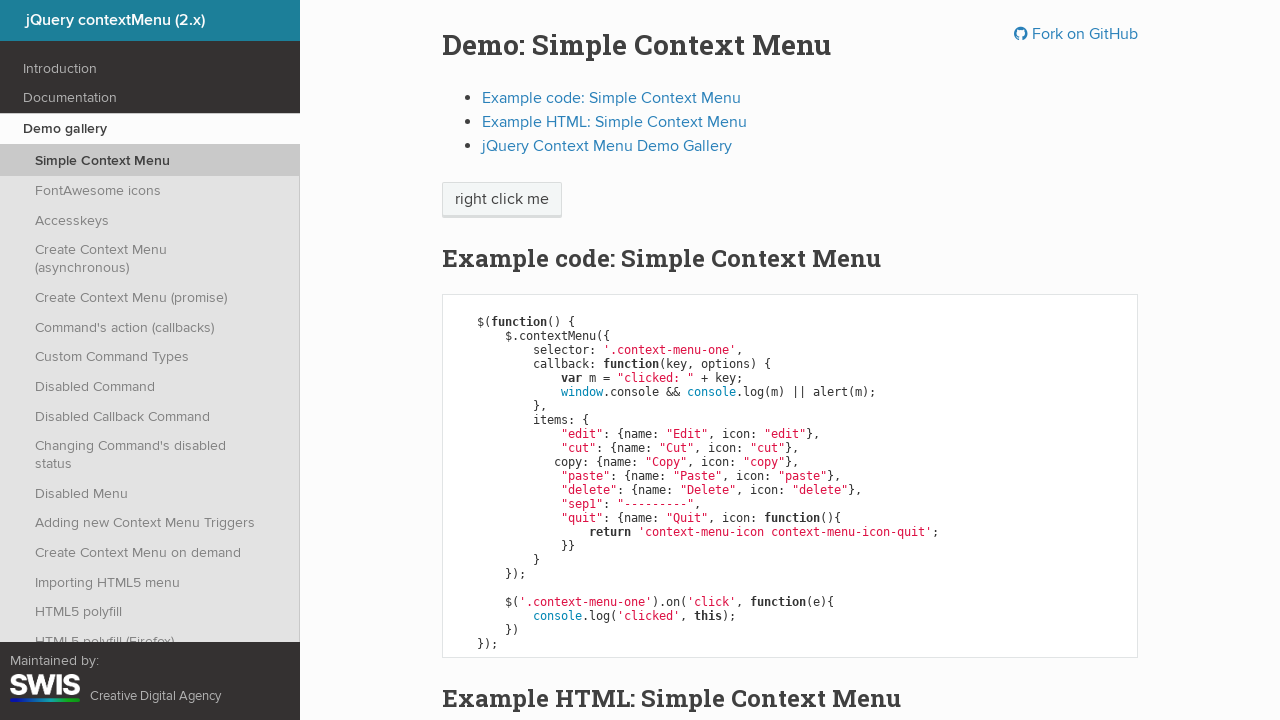